Tests multiple window handling by clicking a link that opens a new window, then switching between windows and verifying the titles

Starting URL: http://the-internet.herokuapp.com/windows

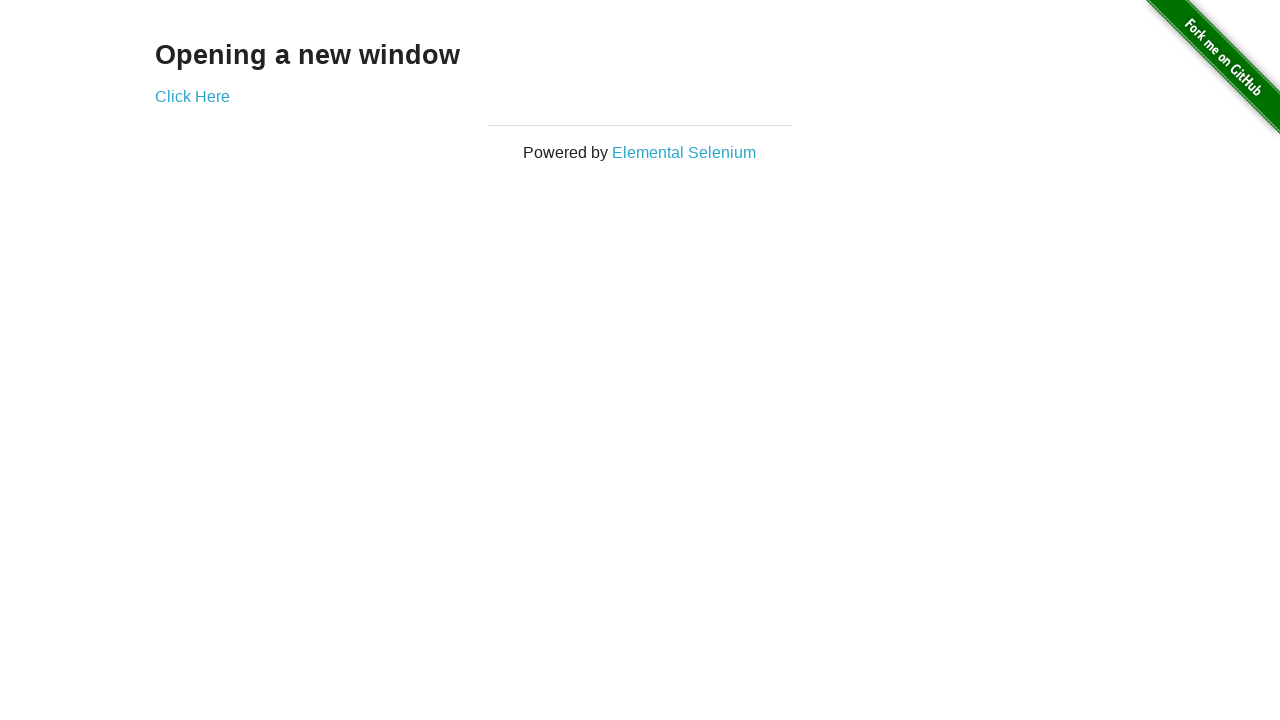

Clicked link to open new window at (192, 96) on .example > a
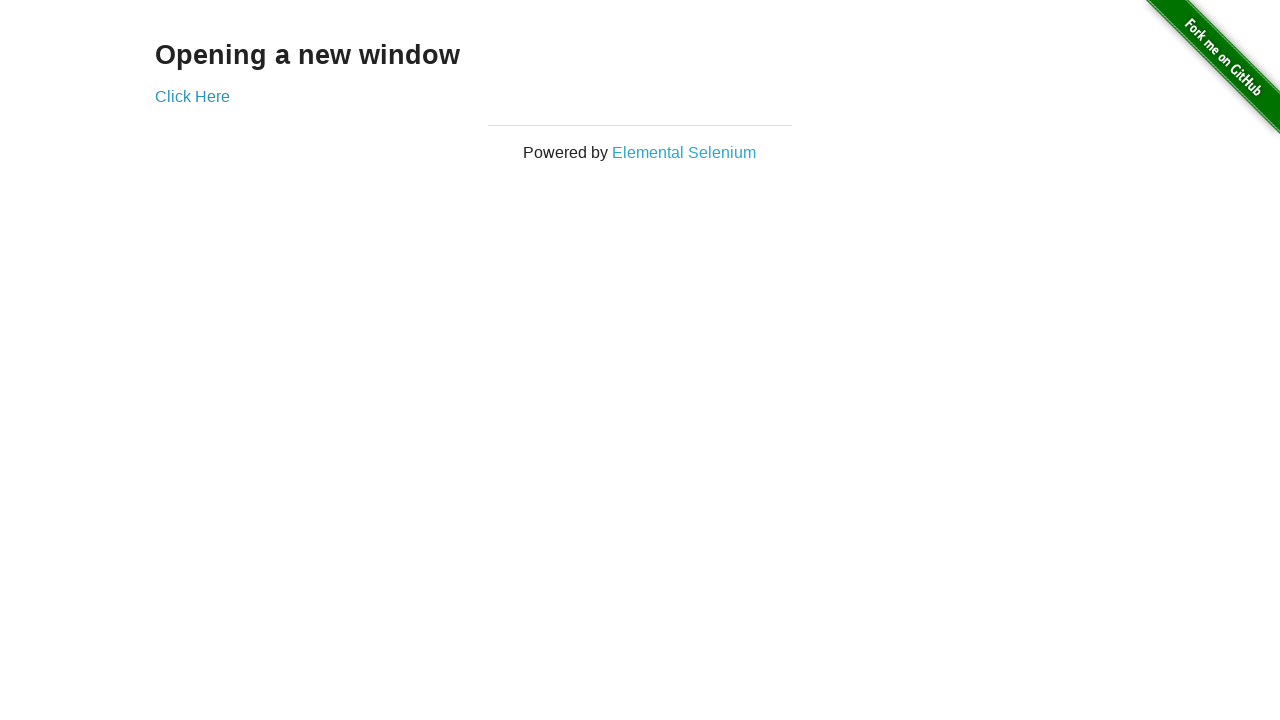

Captured new window reference
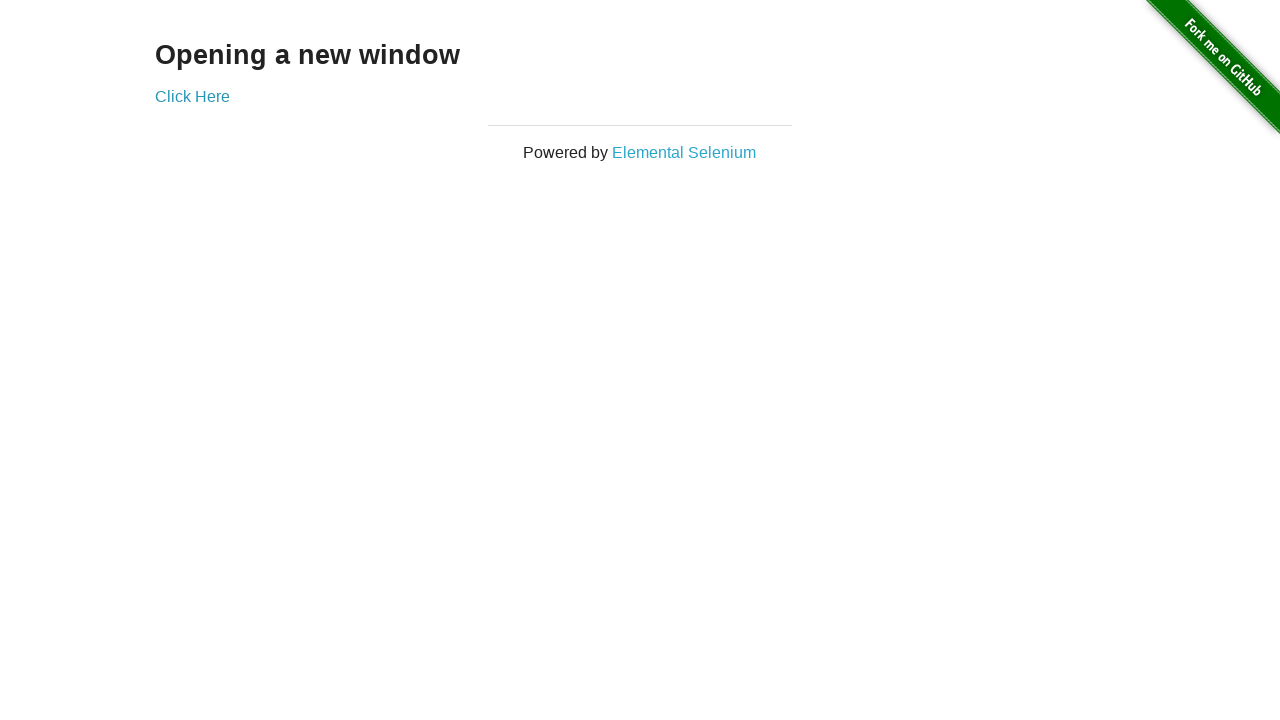

Verified original window title is not 'New Window'
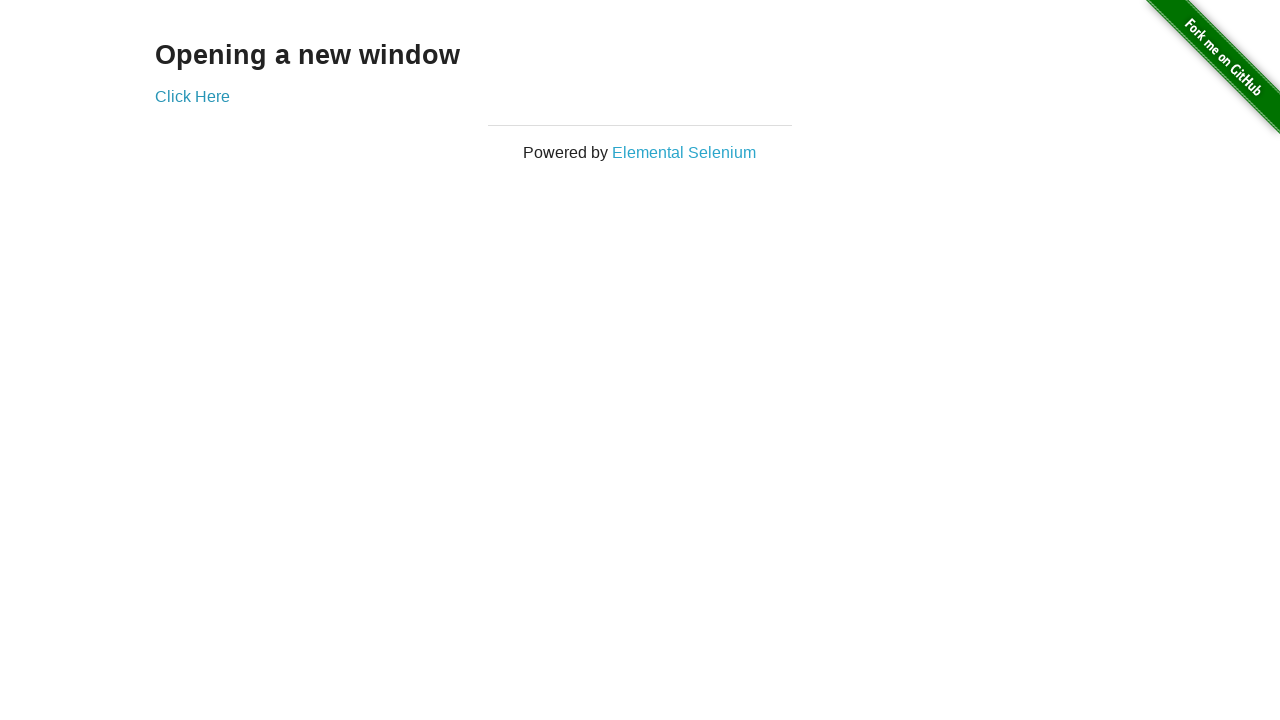

Waited for new window to load
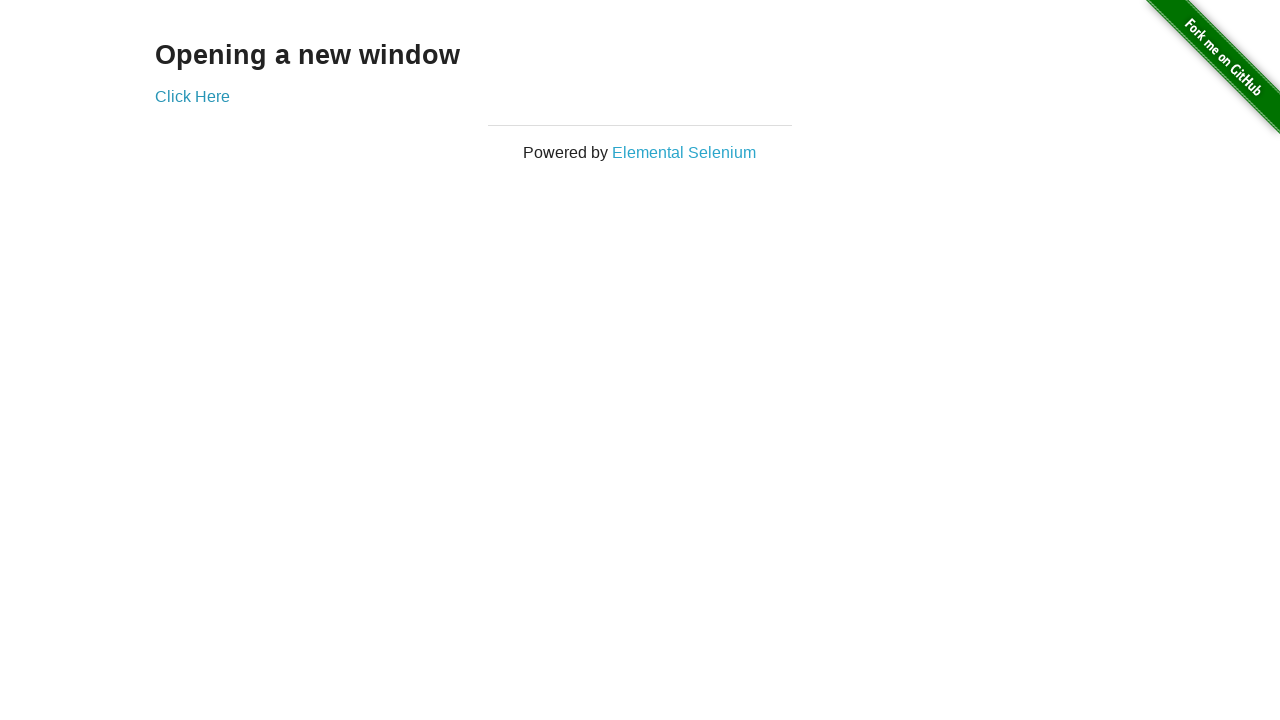

Verified new window title is 'New Window'
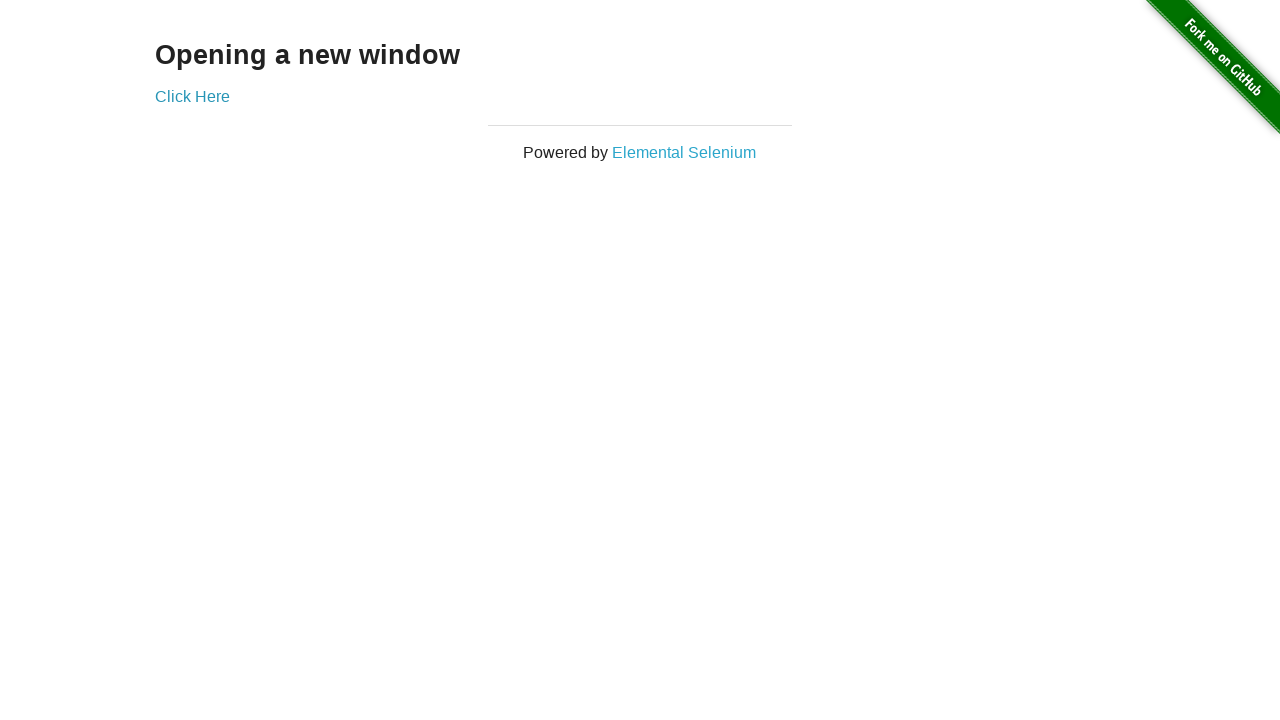

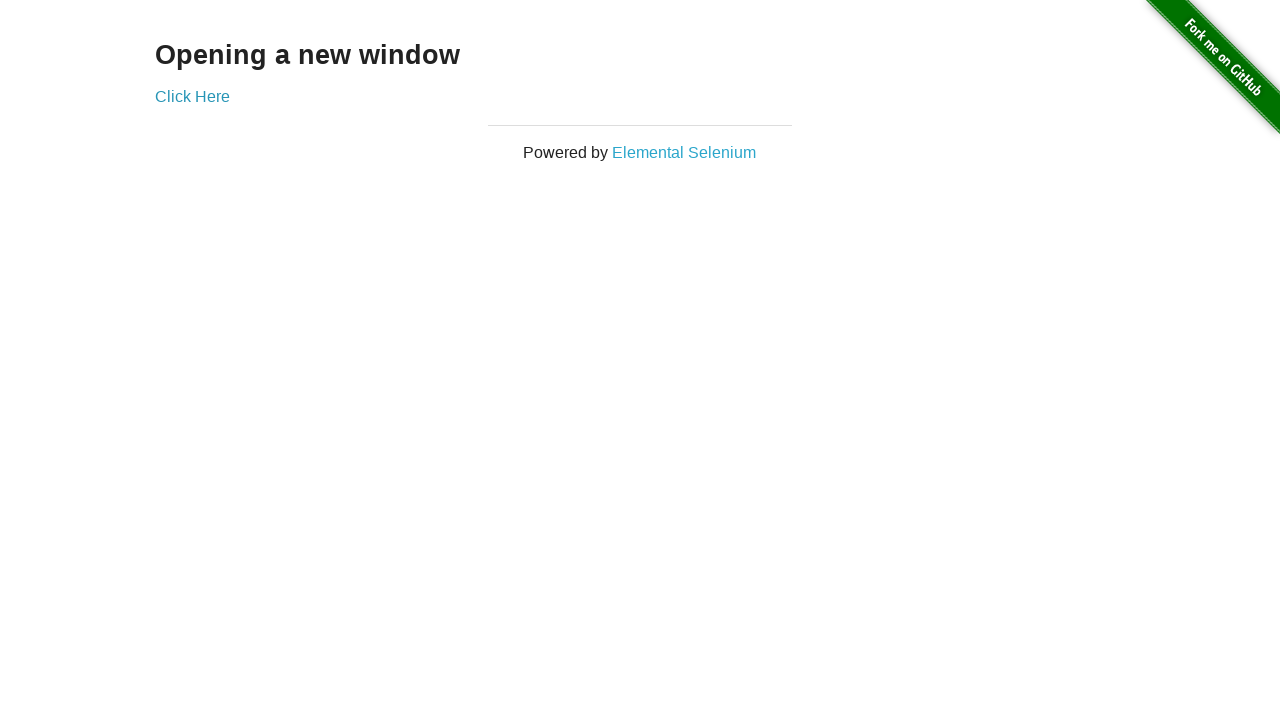